Tests JavaScript alert interaction by triggering a confirm dialog and accepting it within an iframe

Starting URL: https://www.w3schools.com/js/tryit.asp?filename=tryjs_confirm

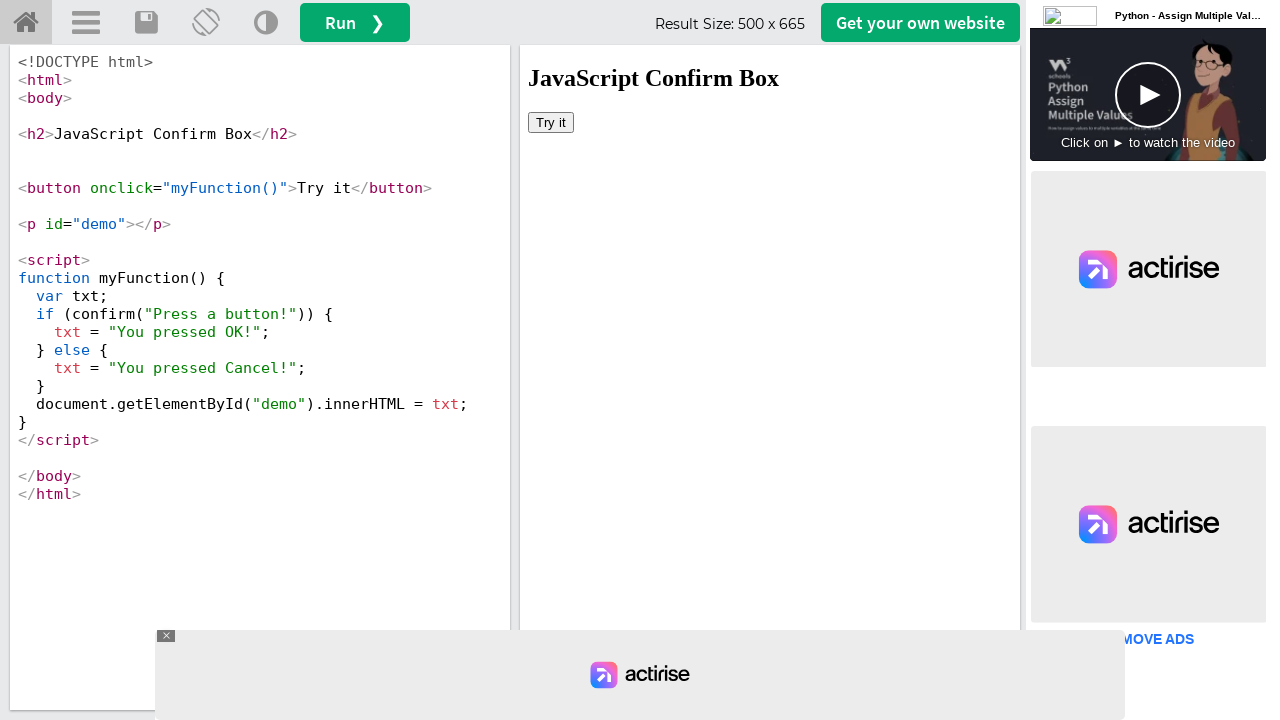

Located iframeResult frame containing the demo
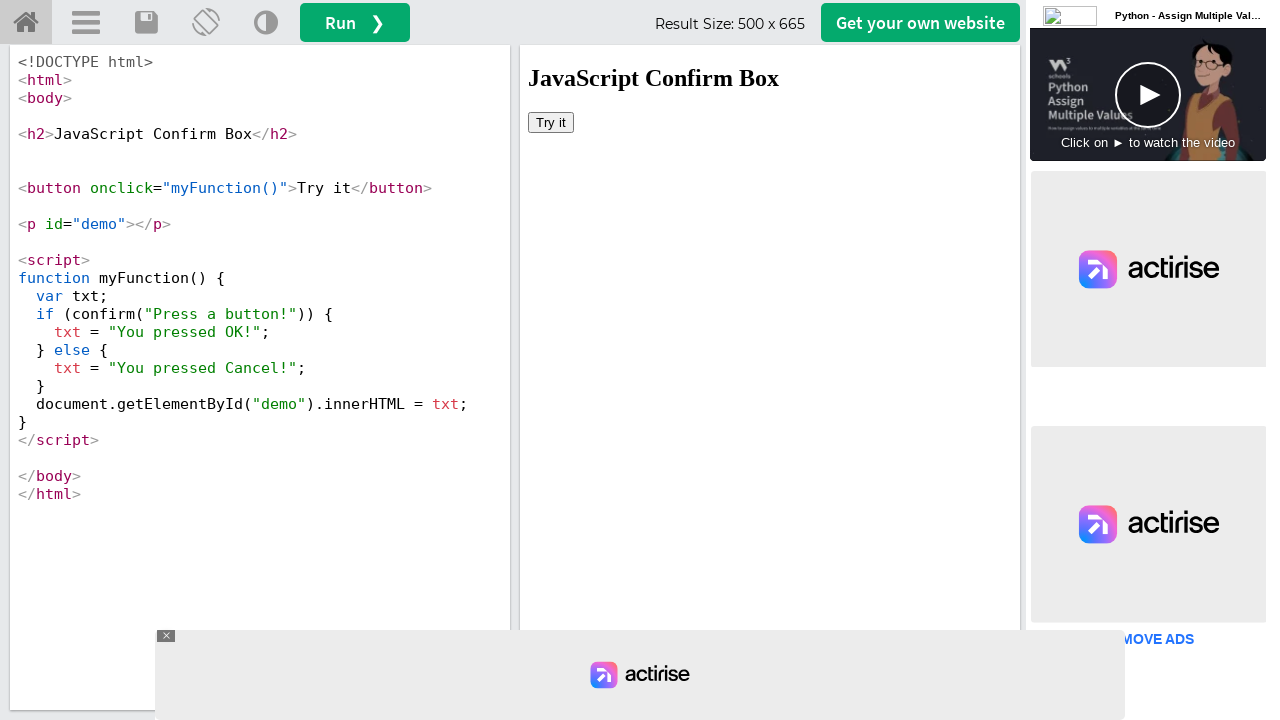

Clicked 'Try it' button to trigger confirm dialog at (551, 122) on button
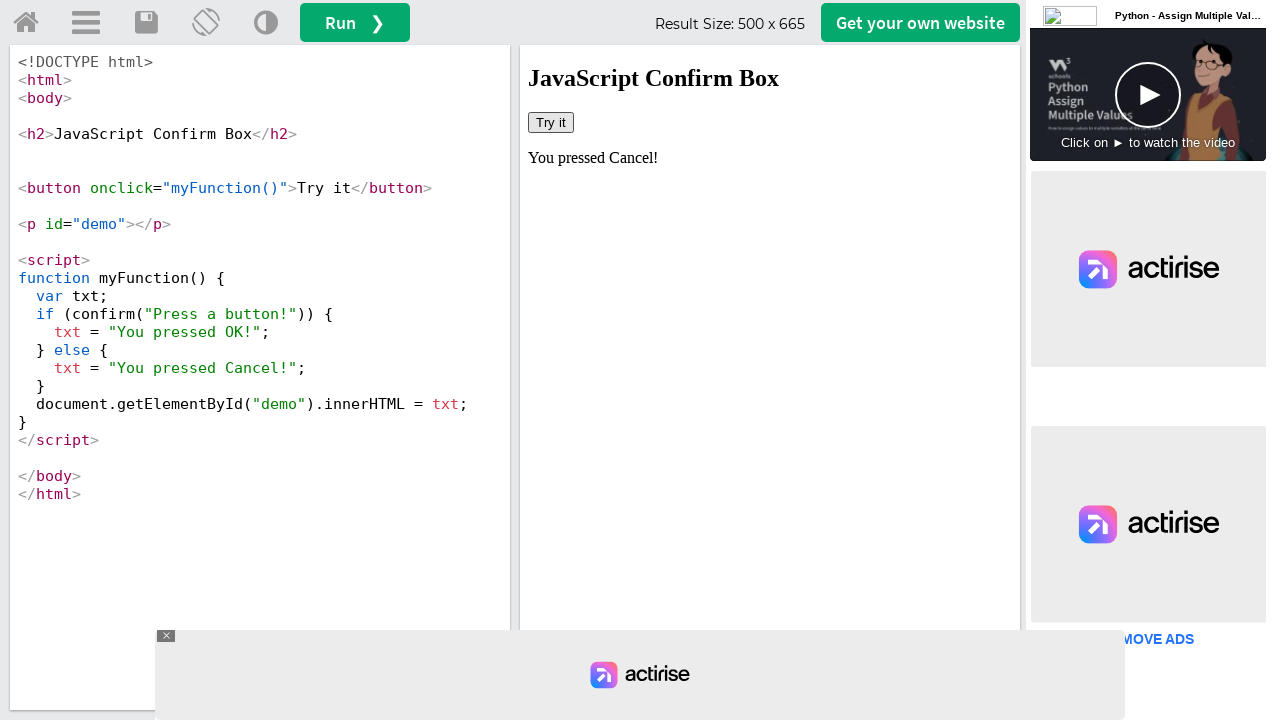

Set up dialog handler to accept confirm dialogs
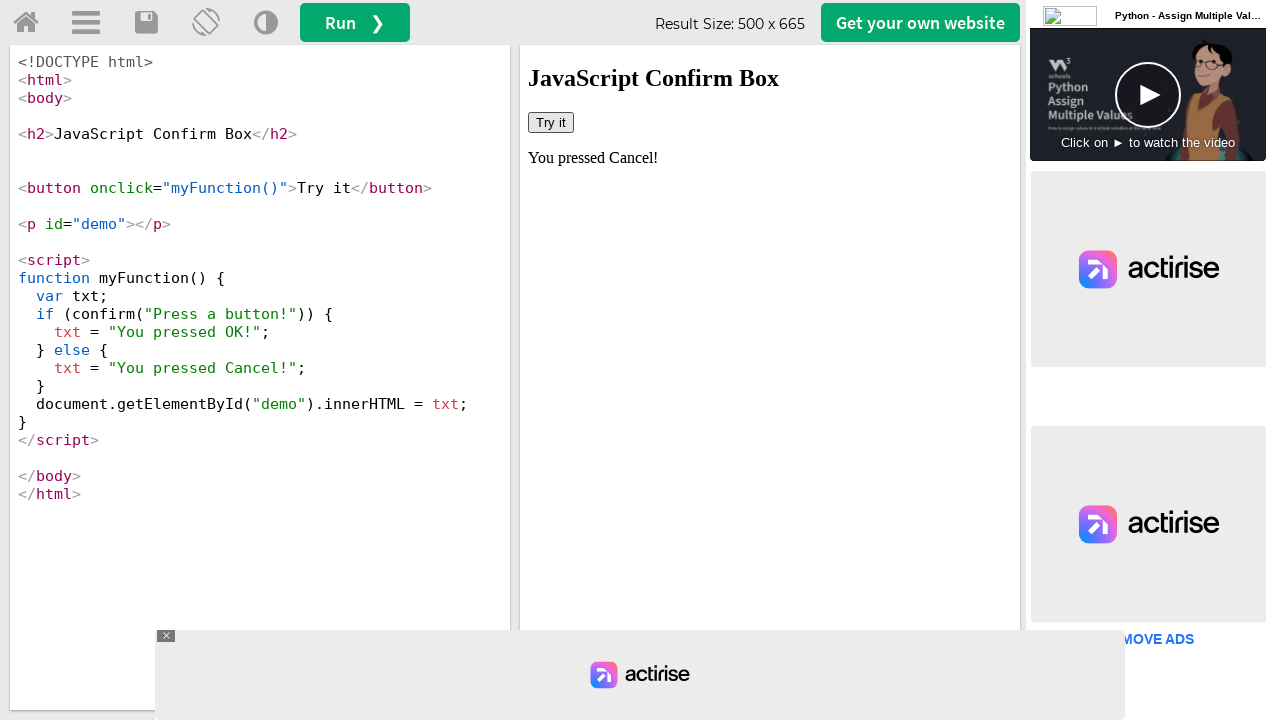

Clicked button again to trigger confirm dialog and accept it at (551, 122) on button
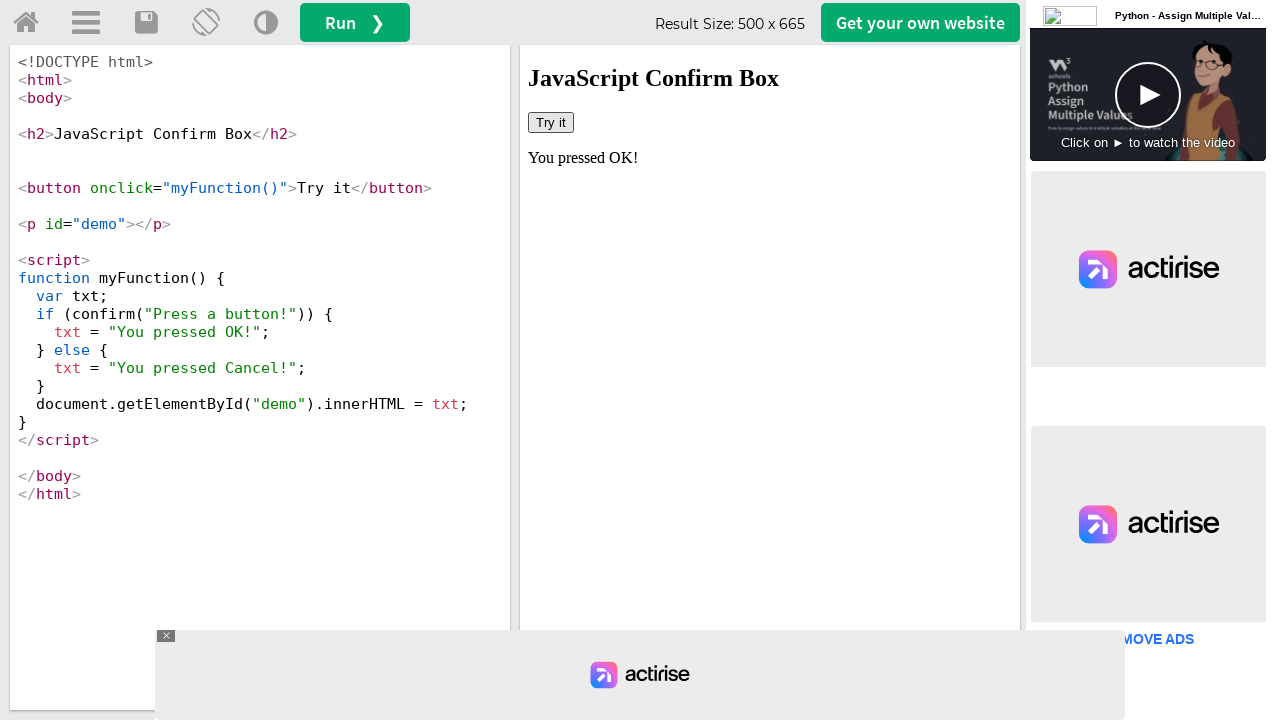

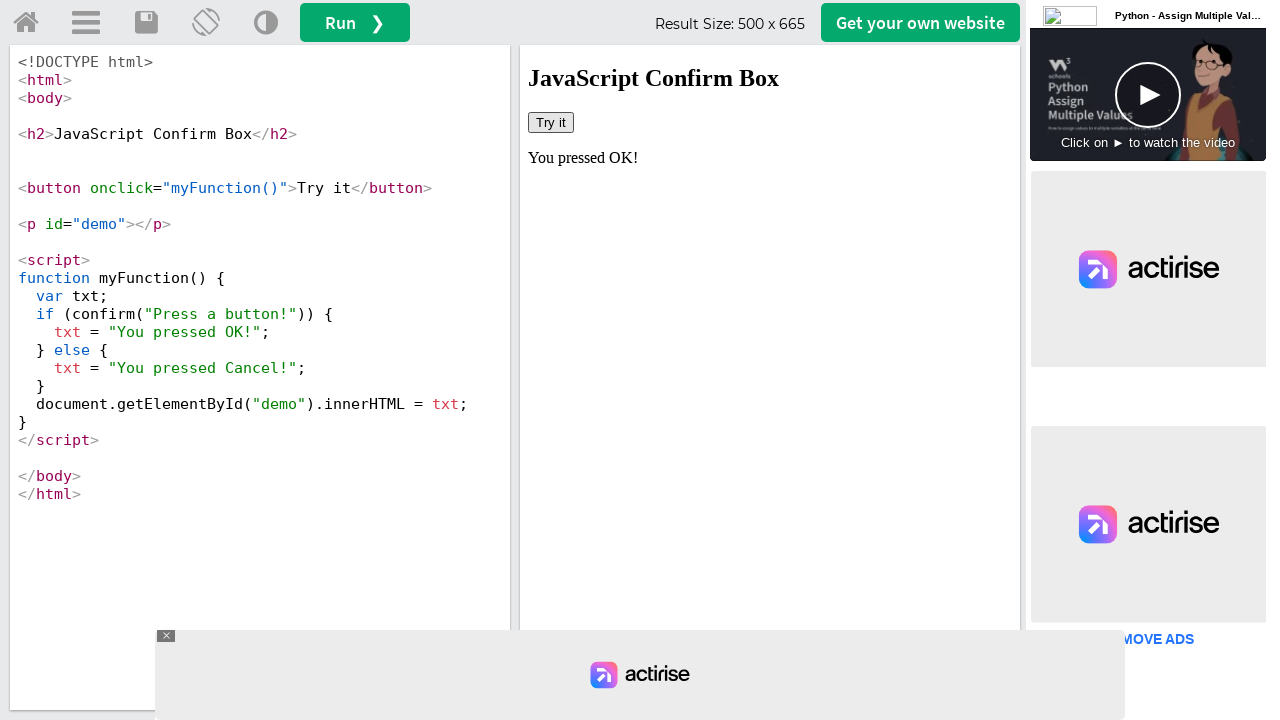